Navigates to the actiTIME login page and verifies that the page title matches the expected value "actiTIME - Login"

Starting URL: https://demo.actitime.com/login.do

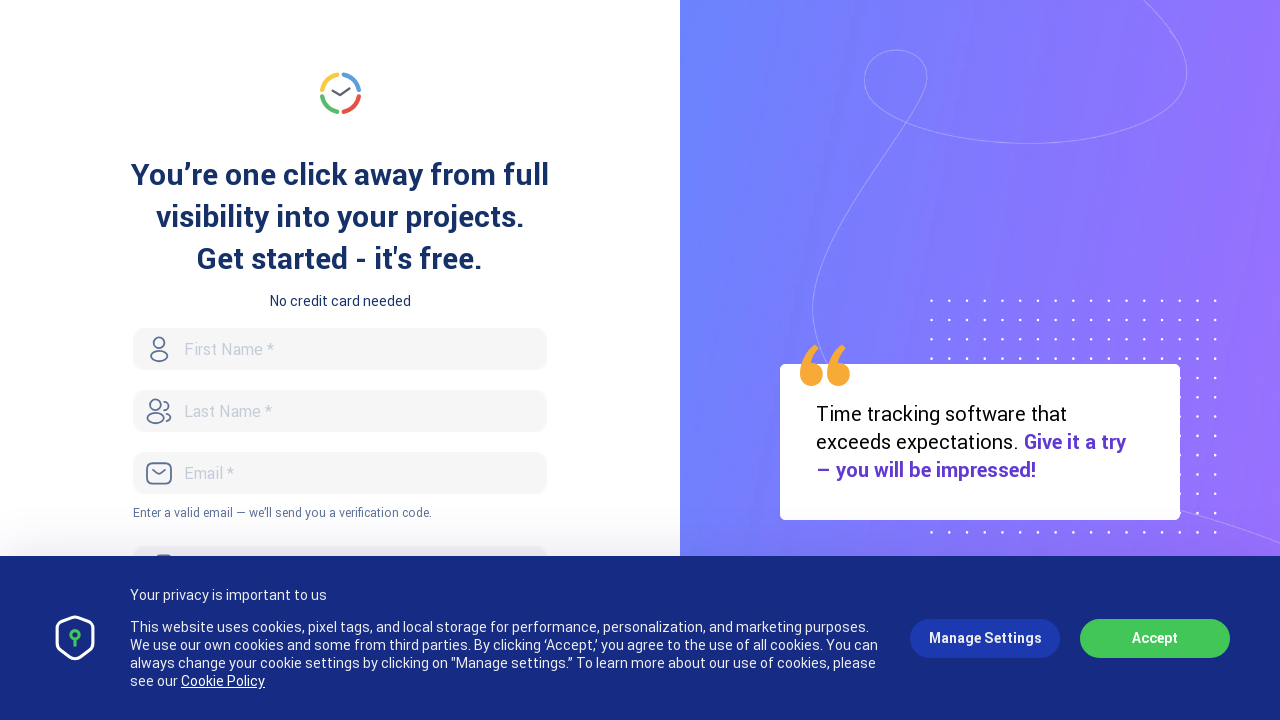

Set viewport size to 1920x1080
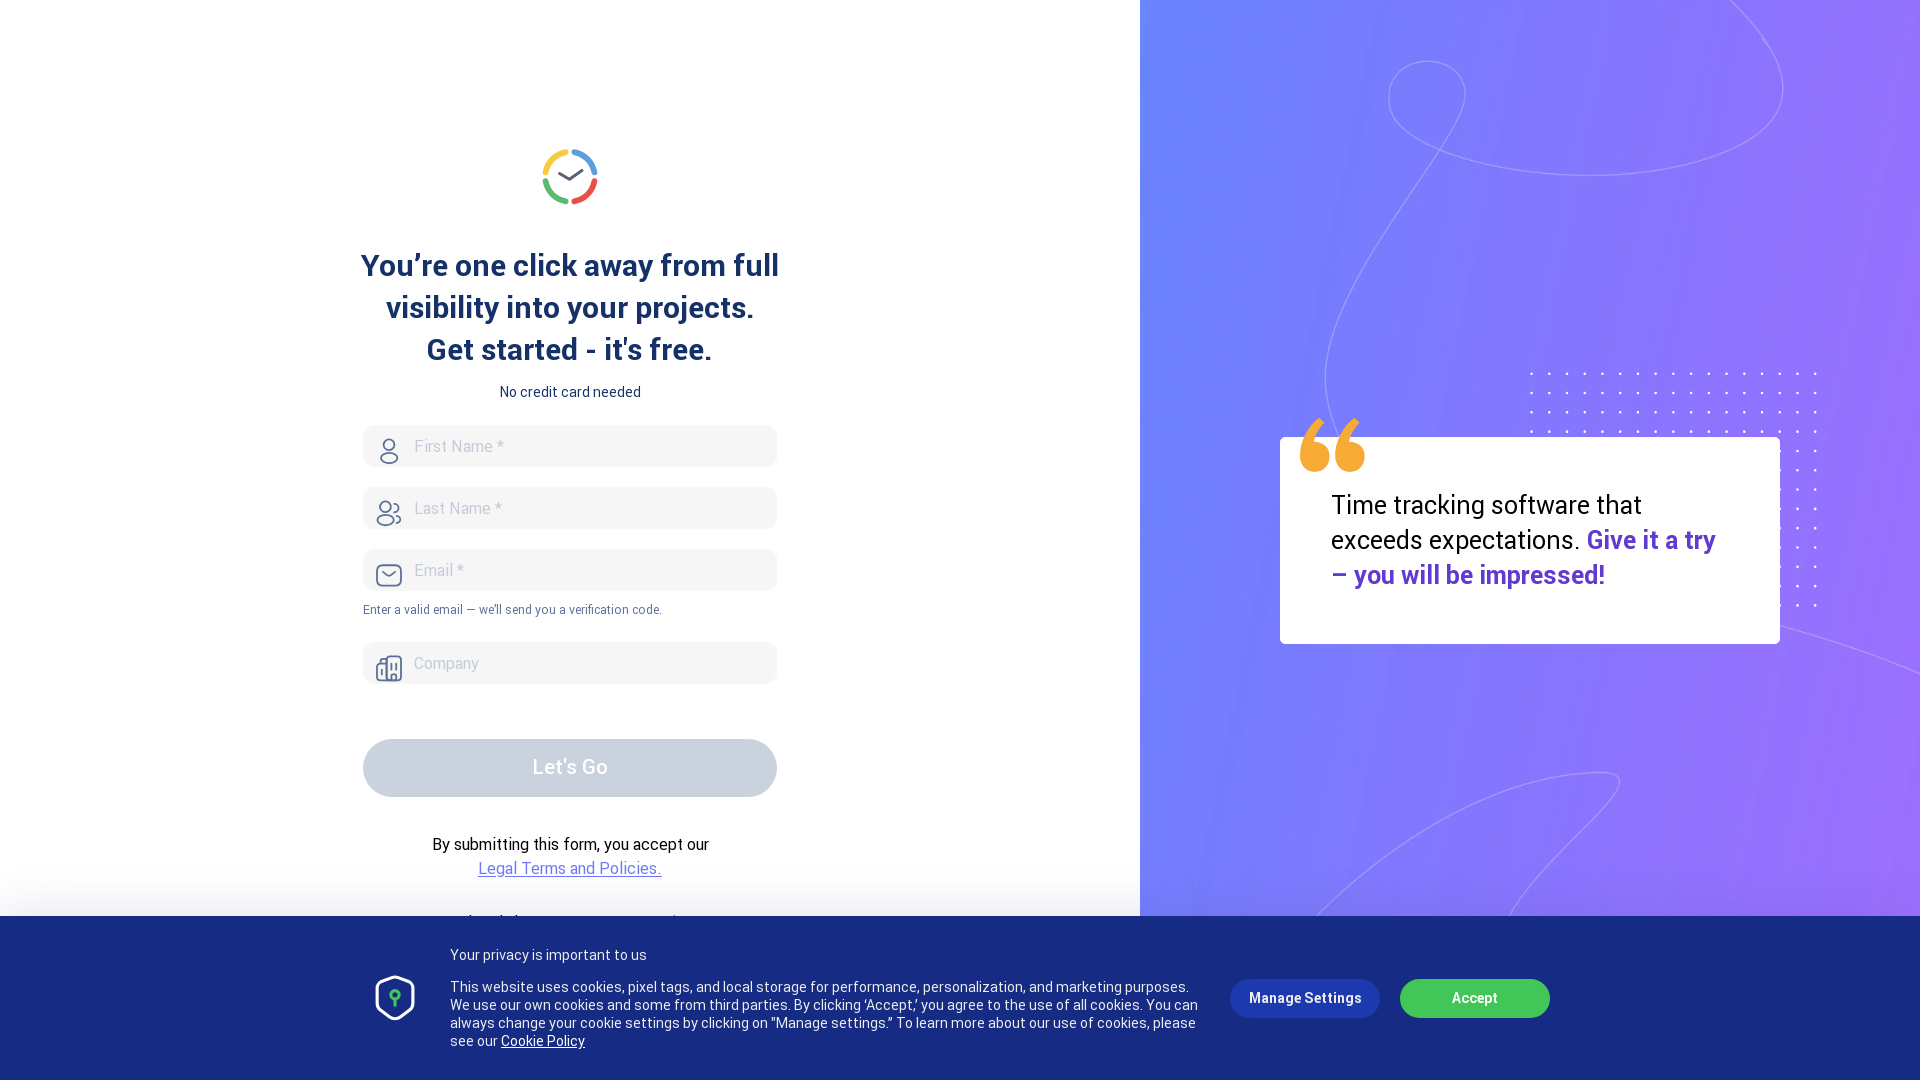

Retrieved page title
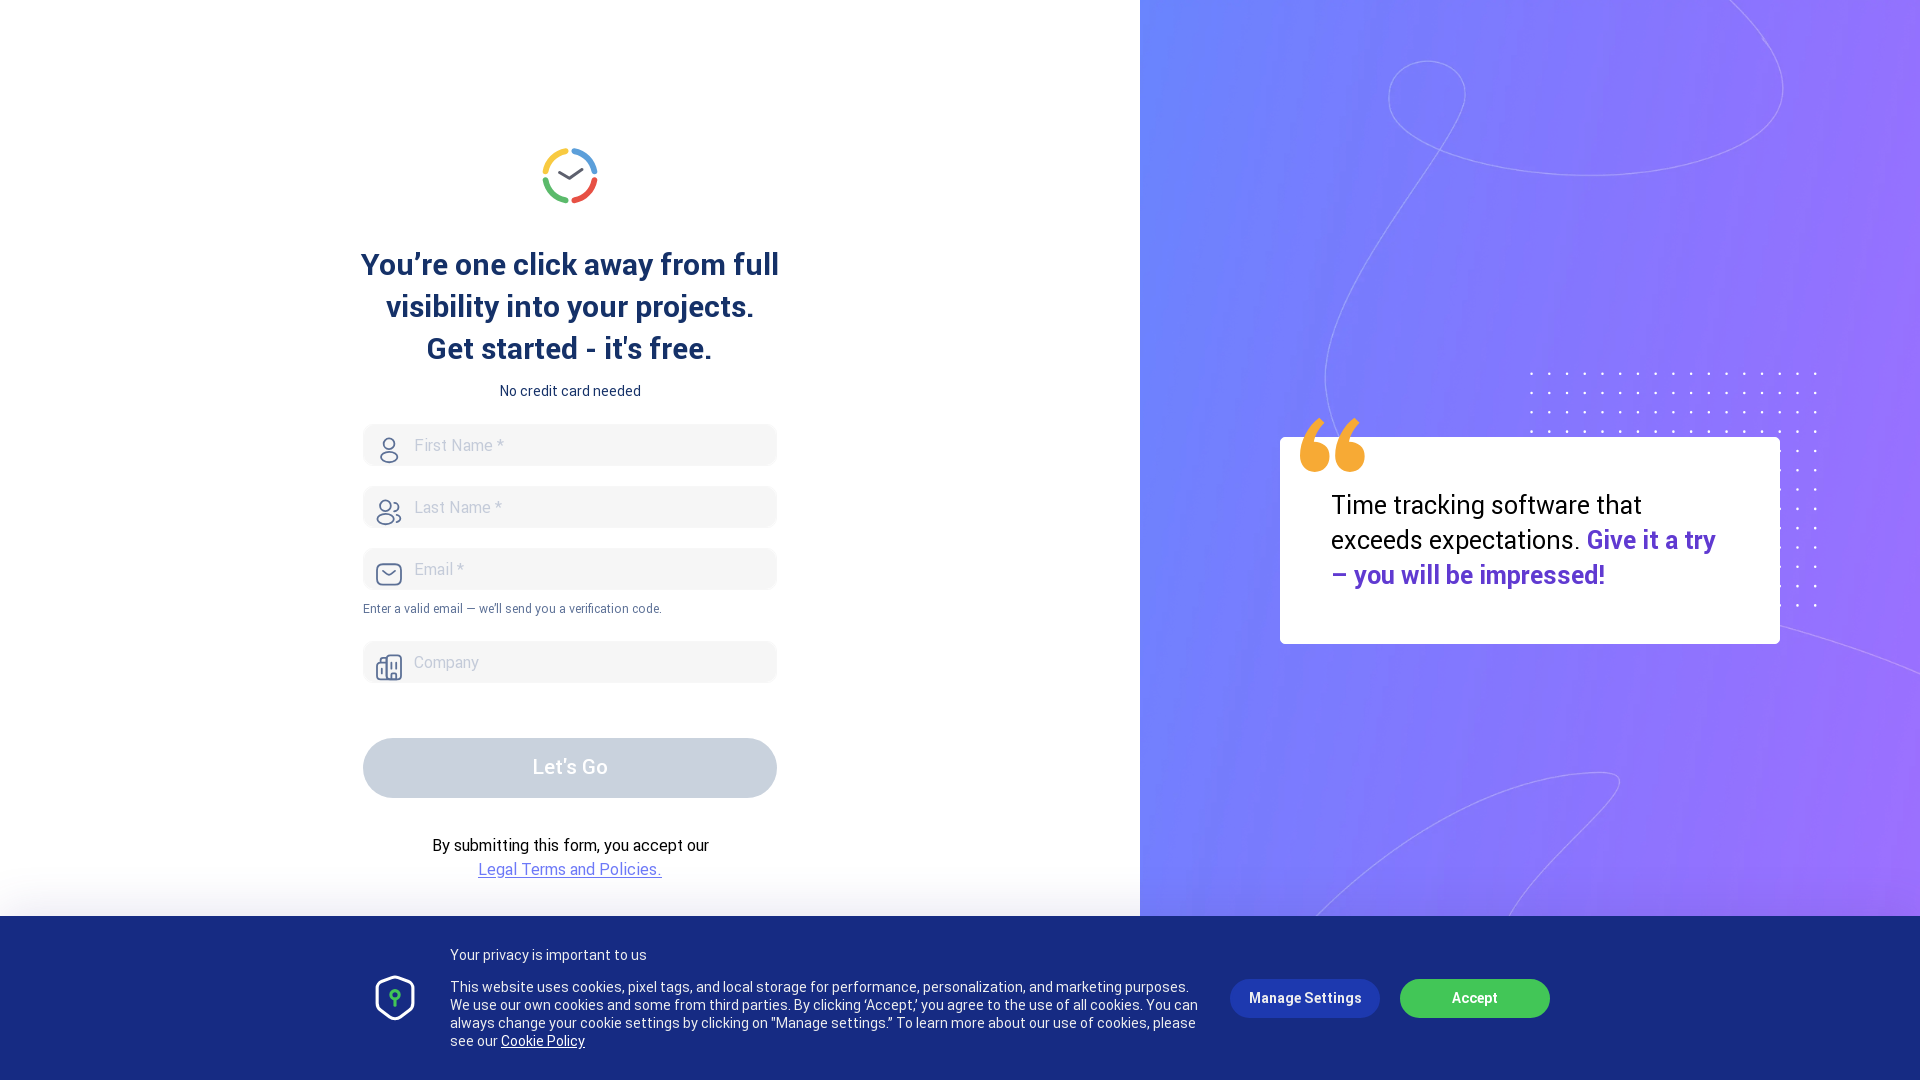

Set expected title to 'actiTIME - Login'
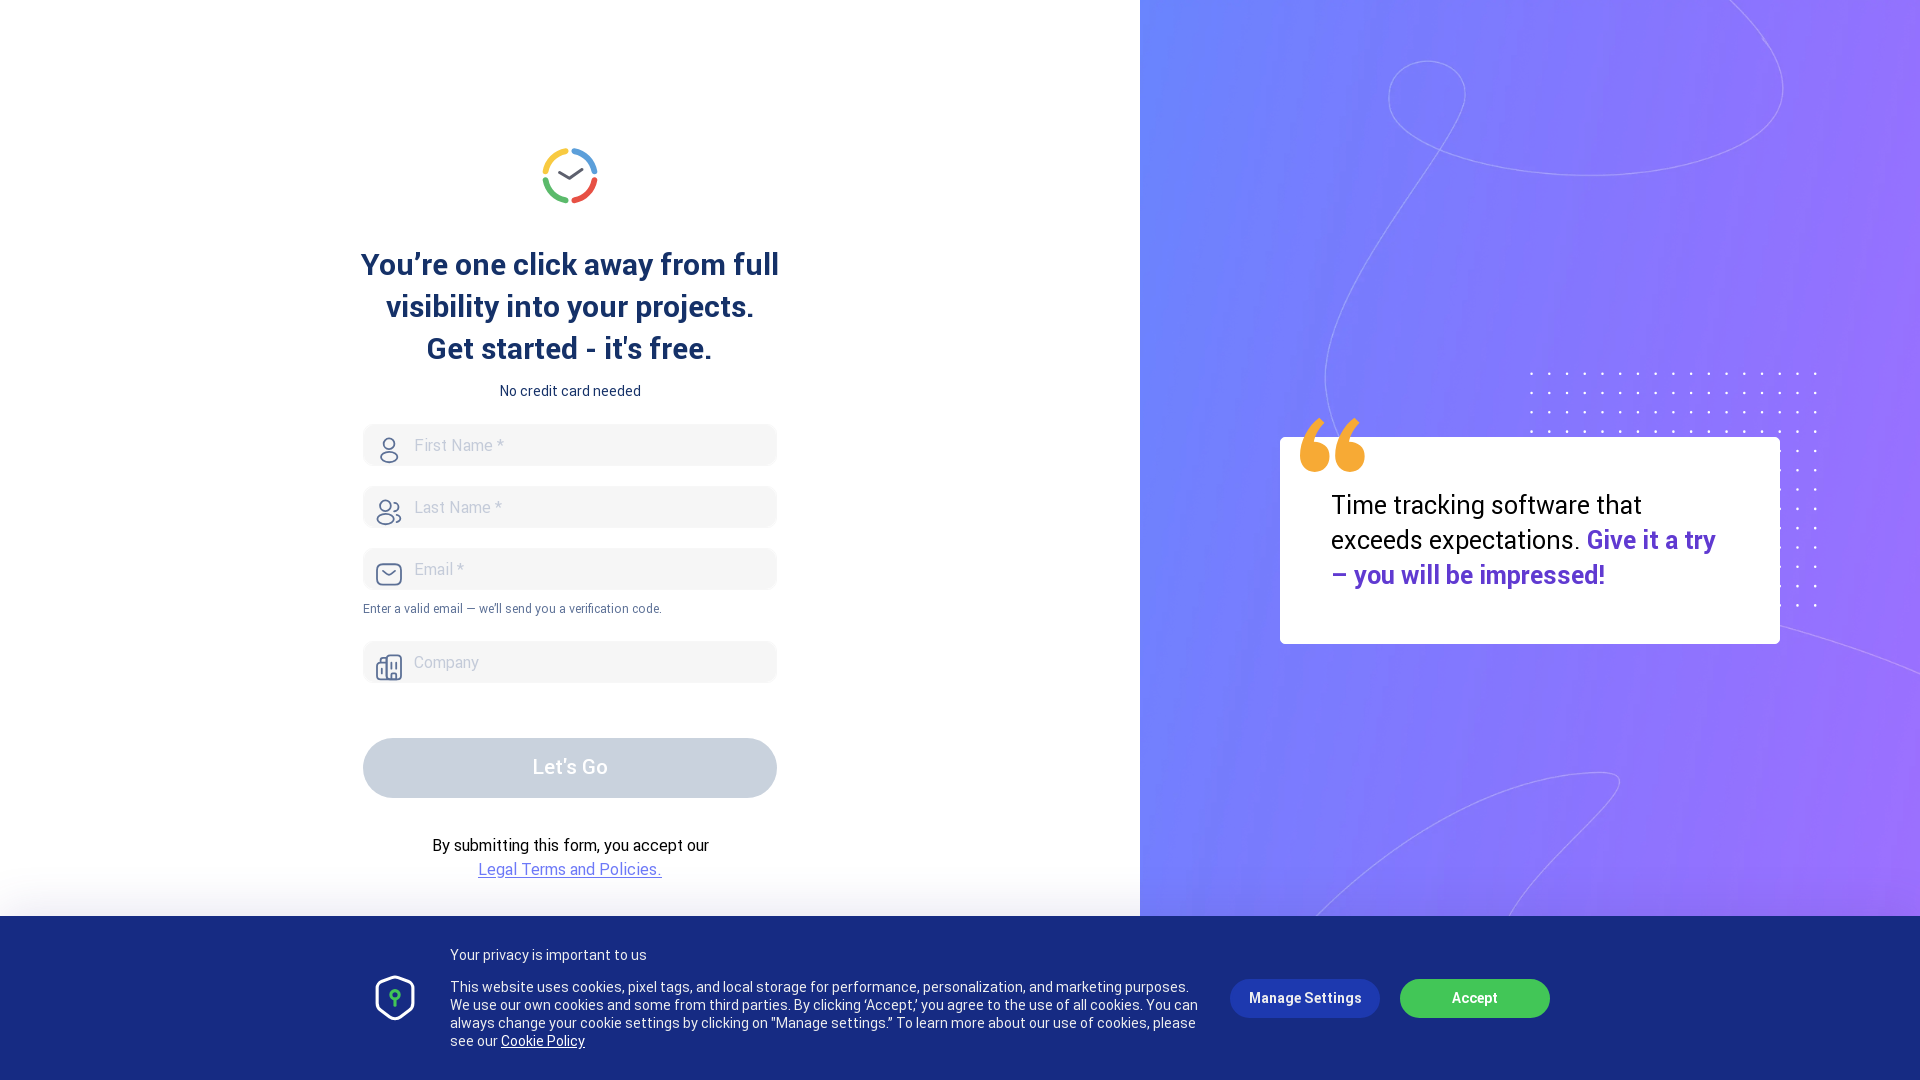

Page title verification failed - expected 'actiTIME - Login' but got 'Free Timesheet Online Trial'
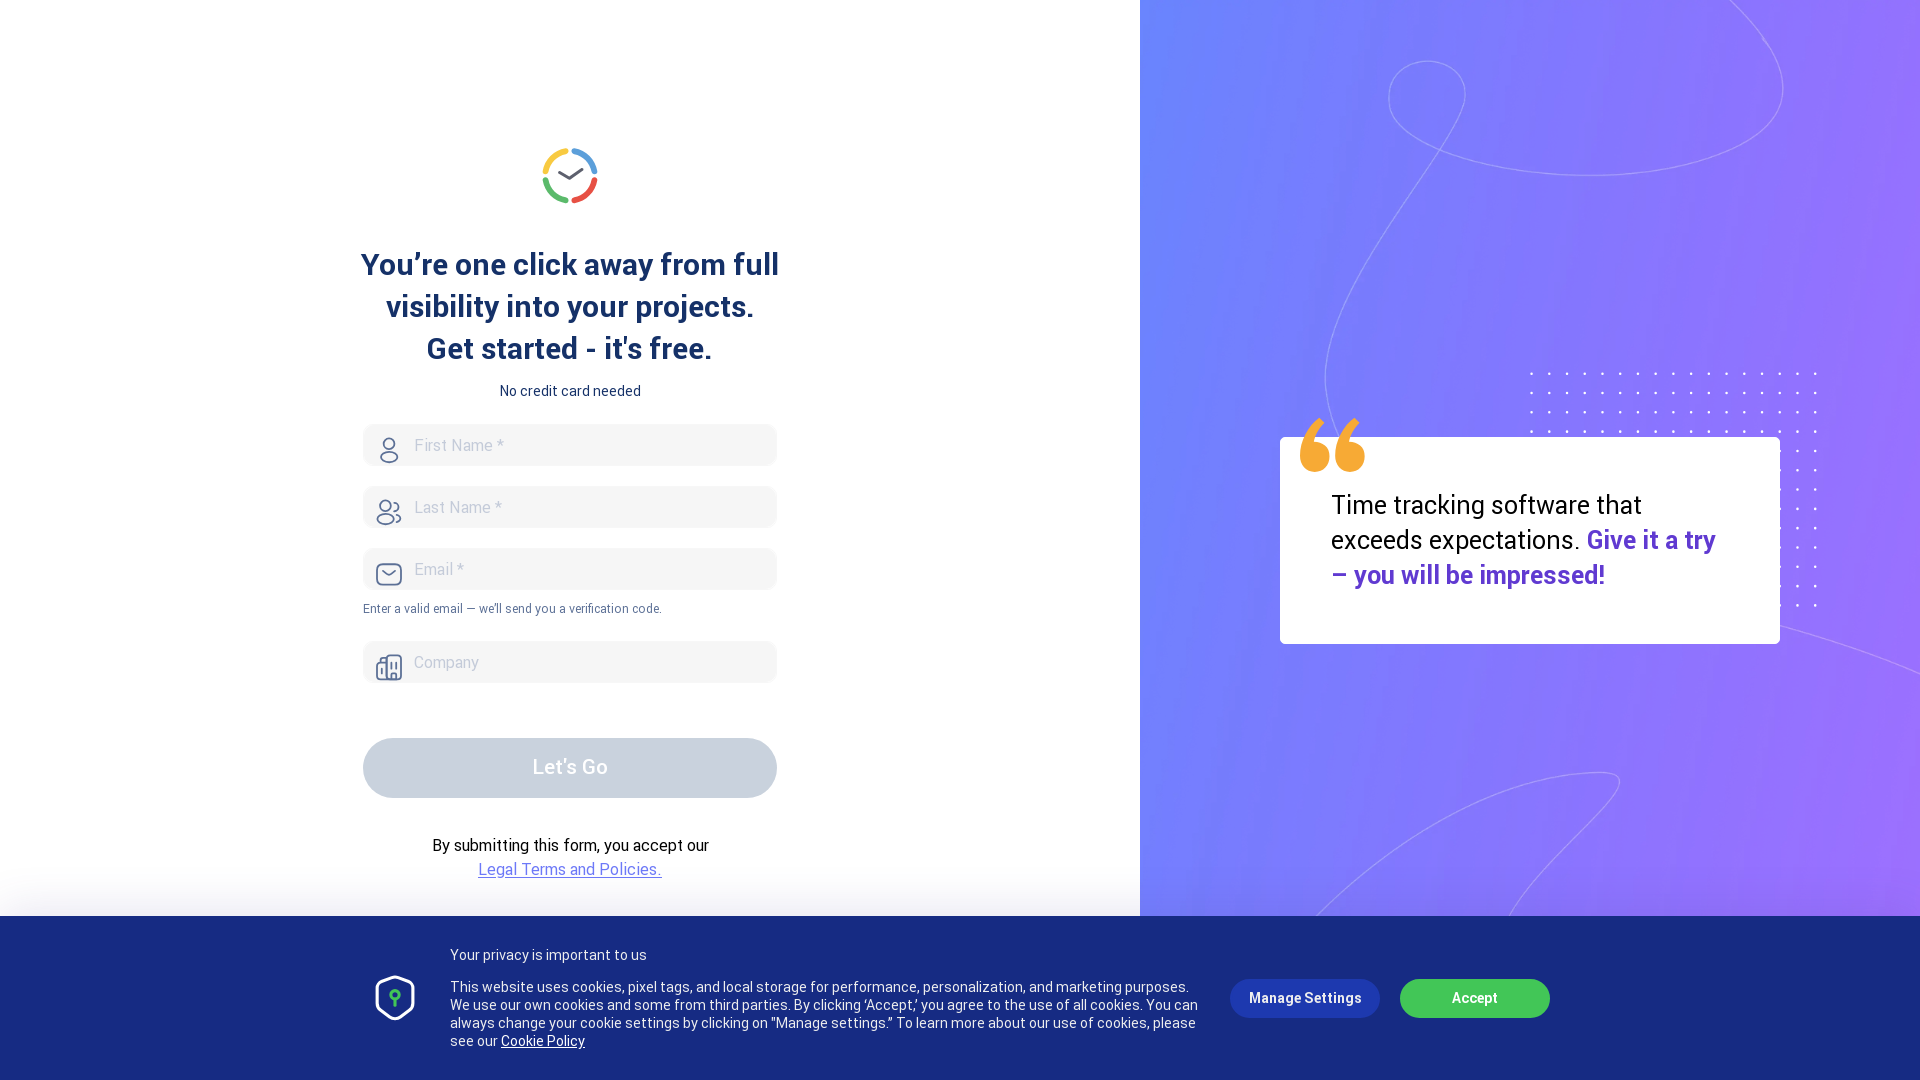

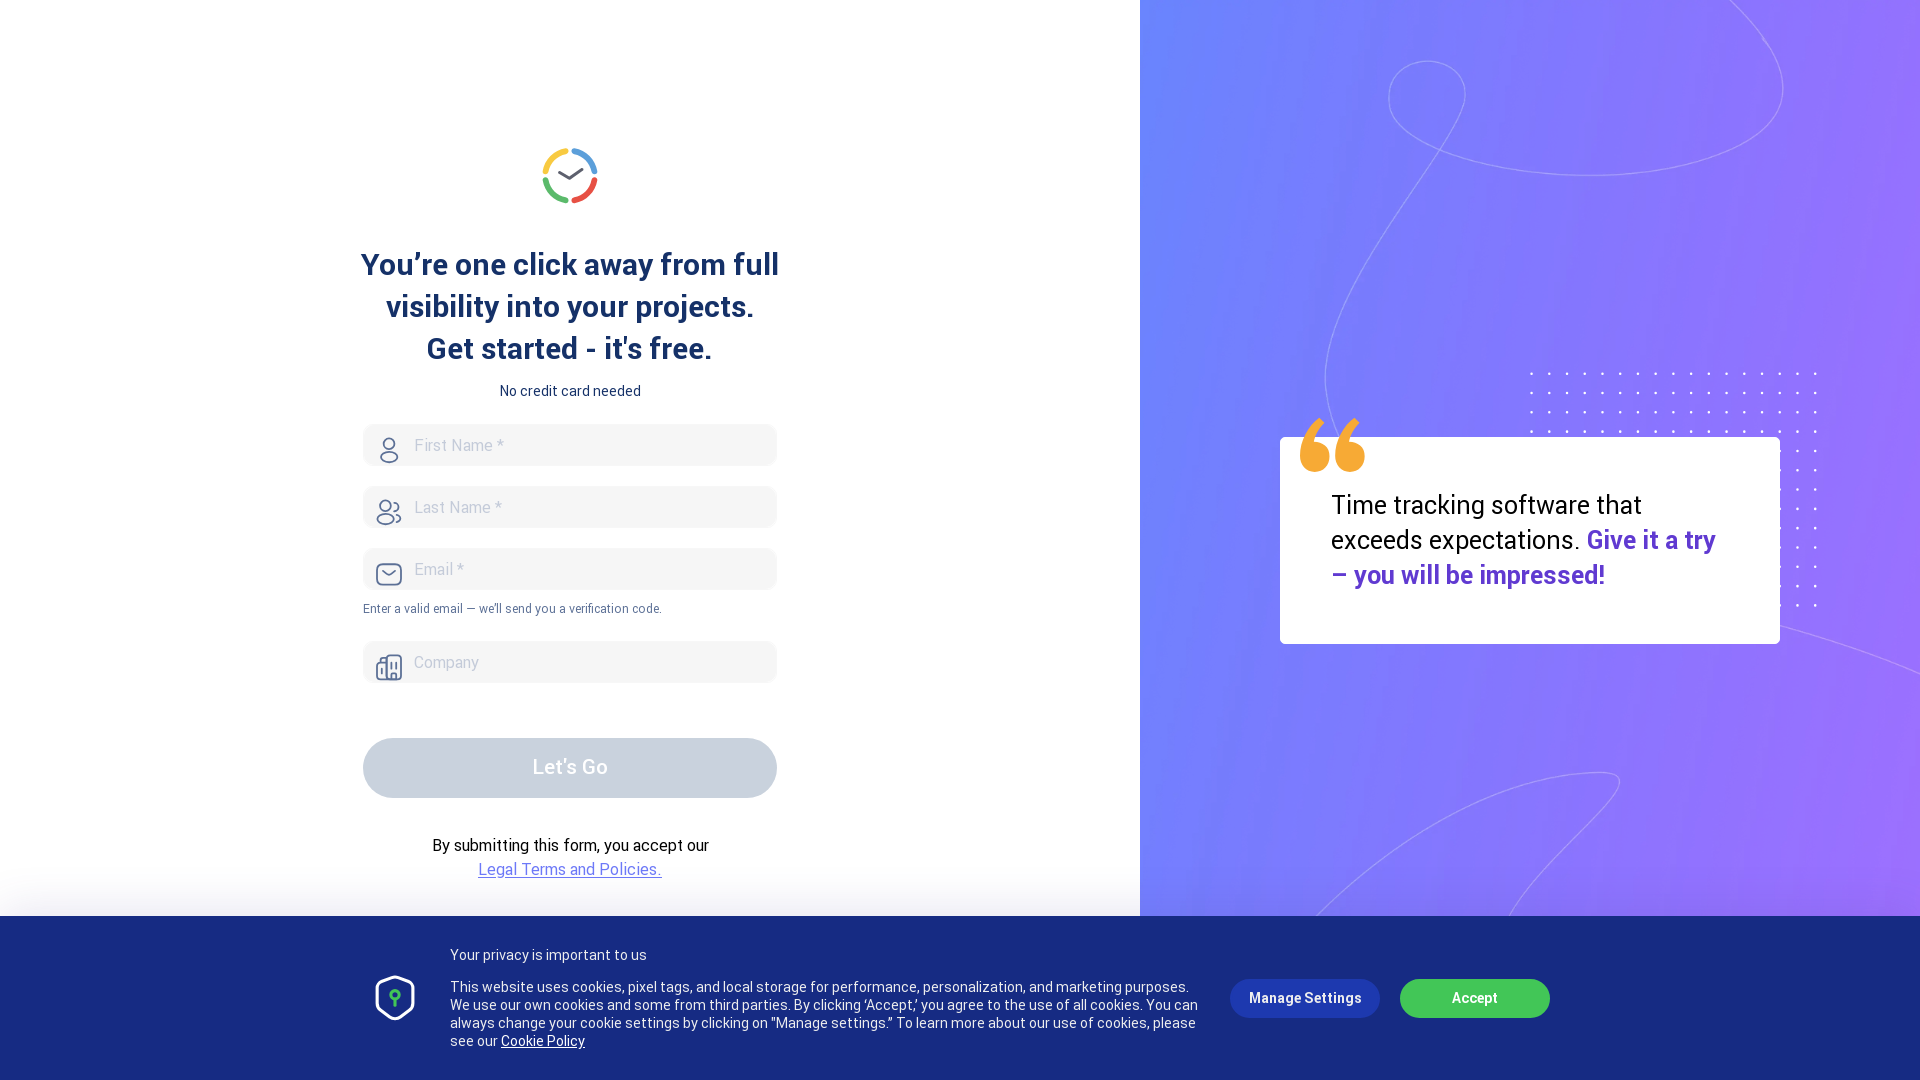